Tests sorting the "Due" column in ascending order by clicking the column header and verifying the values are sorted correctly

Starting URL: http://the-internet.herokuapp.com/tables

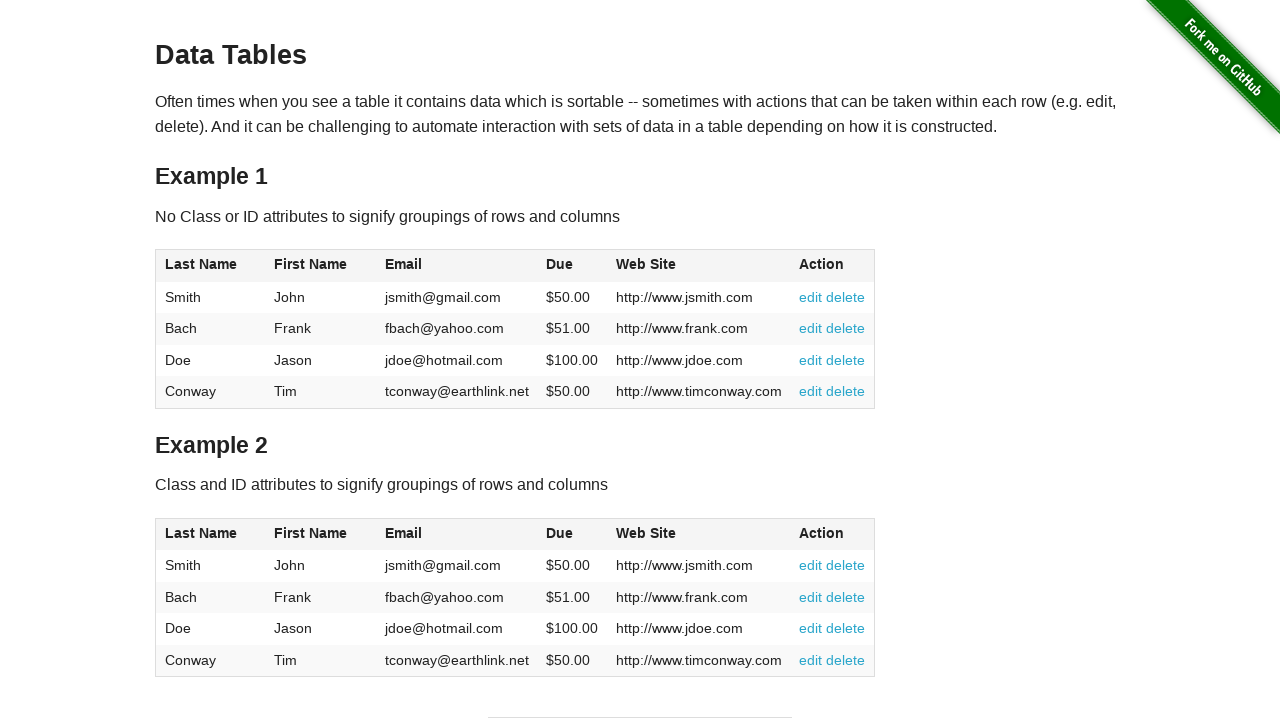

Clicked the Due column header to sort ascending at (572, 266) on #table1 thead tr th:nth-of-type(4)
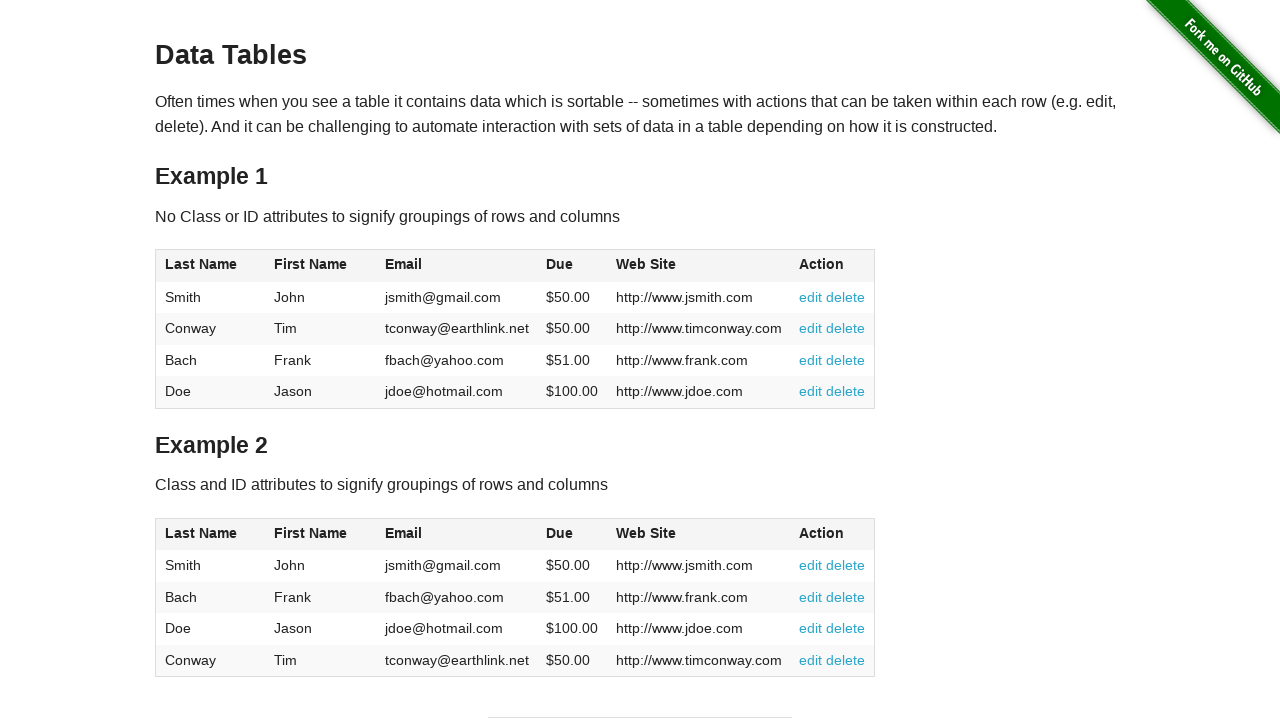

Due column cells loaded and are now visible
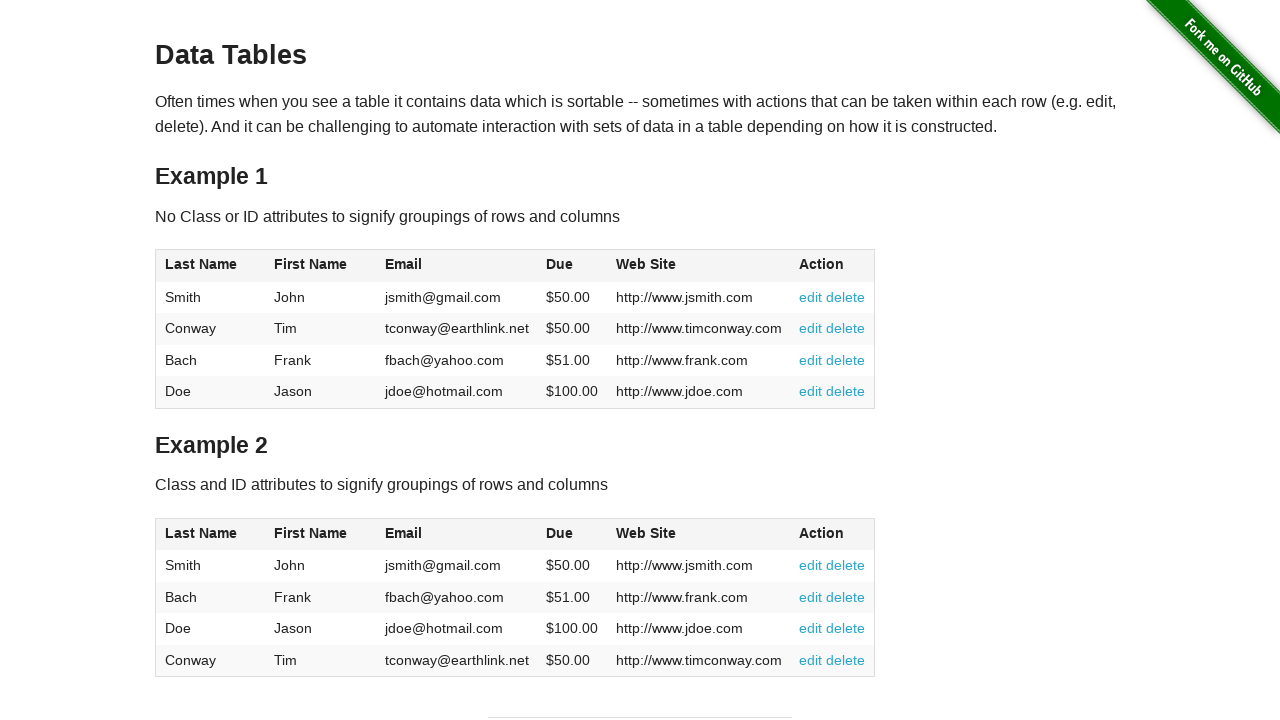

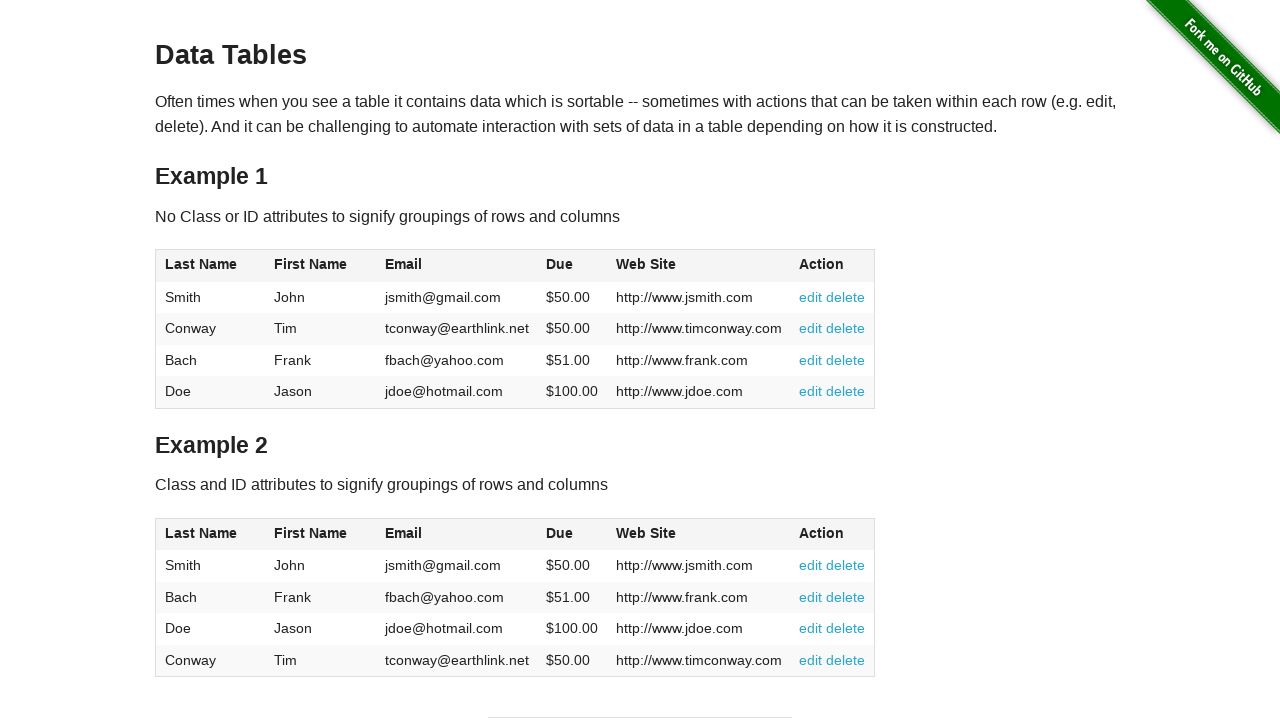